Tests faculty registration form by filling out personal information fields including name, address, contact details and submitting the form

Starting URL: https://www.icaionlineregistration.org/Admin_Module/login.aspx

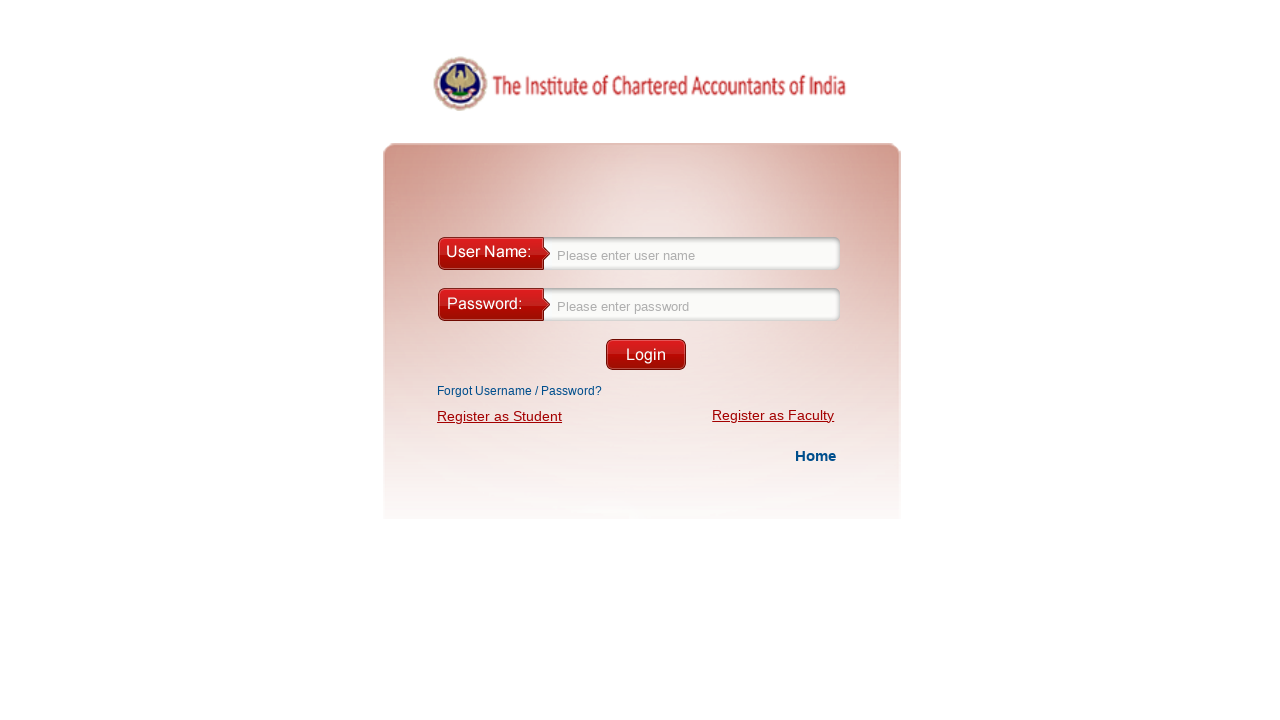

Clicked 'Register as Faculty' link at (773, 419) on a:has-text('Register as Faculty')
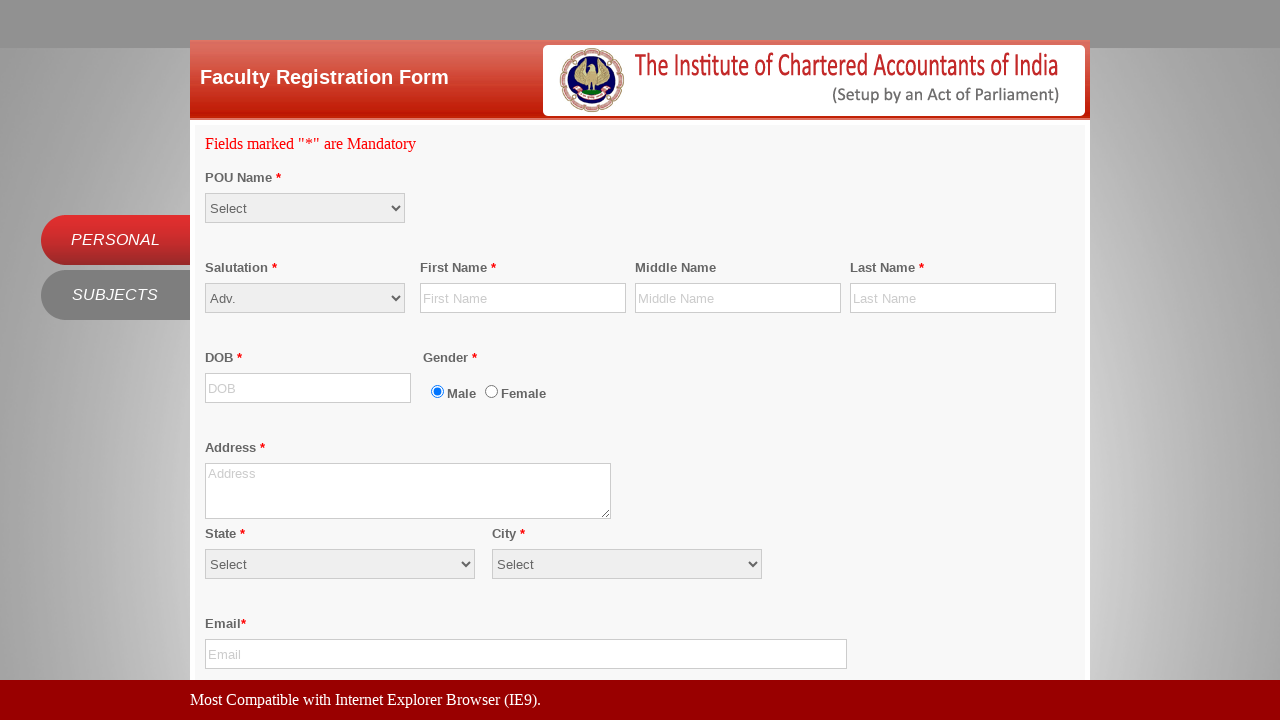

Faculty registration form loaded
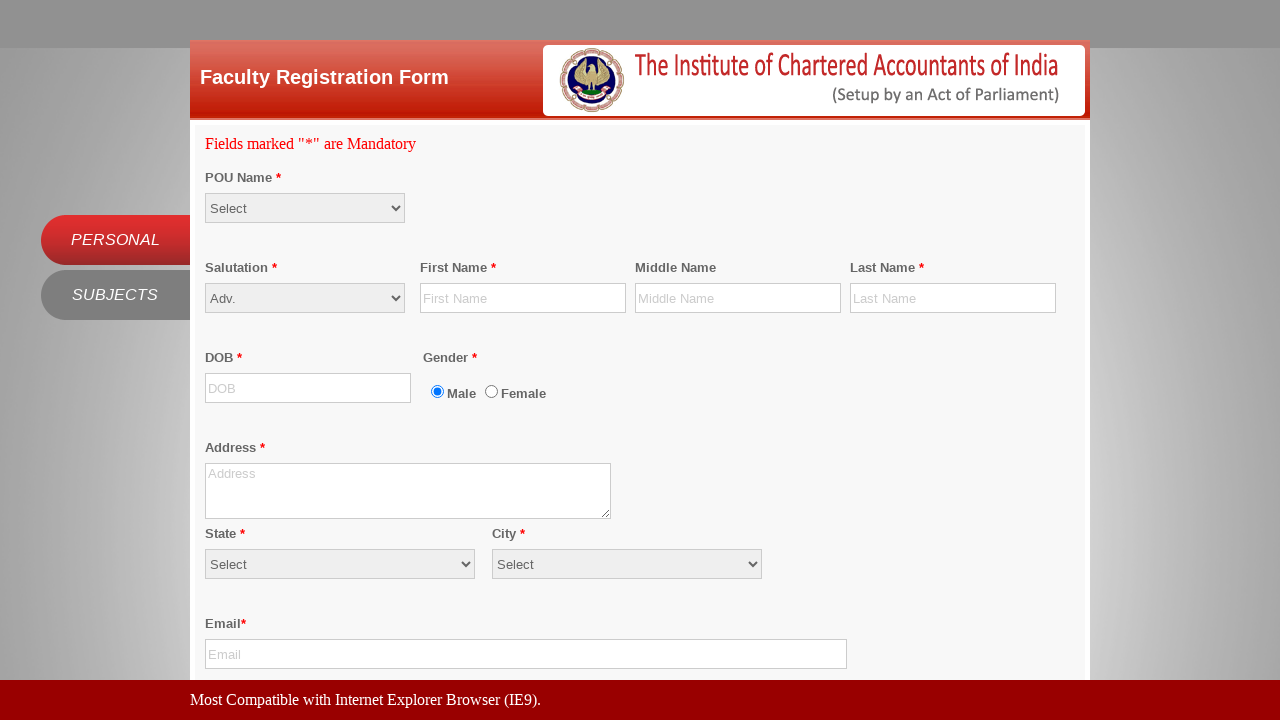

Selected Place of Utility (POU) from dropdown on #ddlPOU
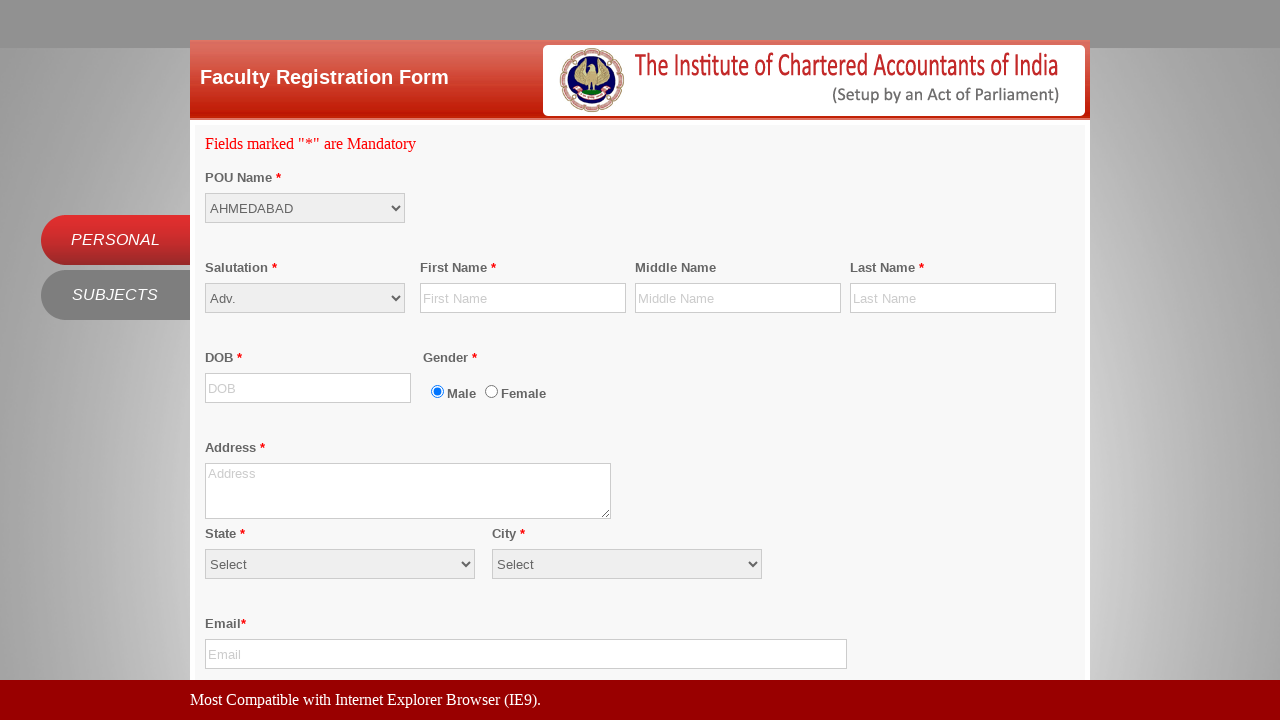

Selected salutation from dropdown on #ddlSalutation
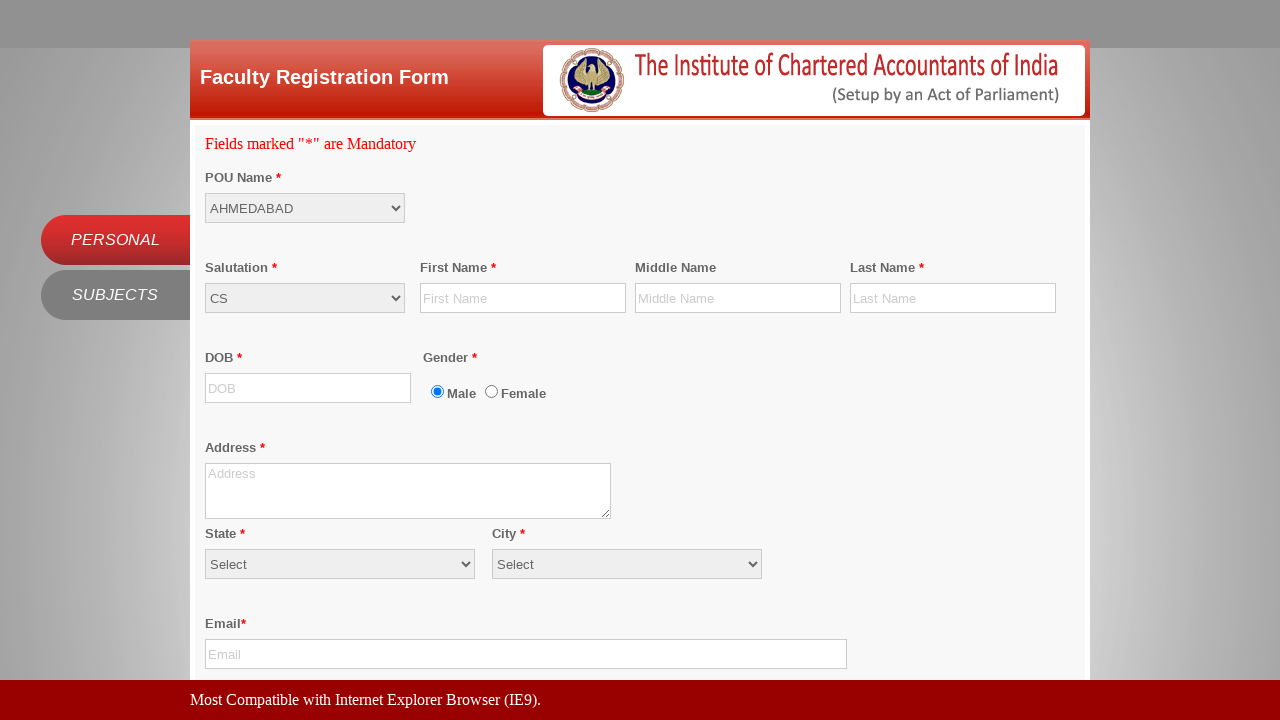

Entered first name 'Rajesh' on #txt_name
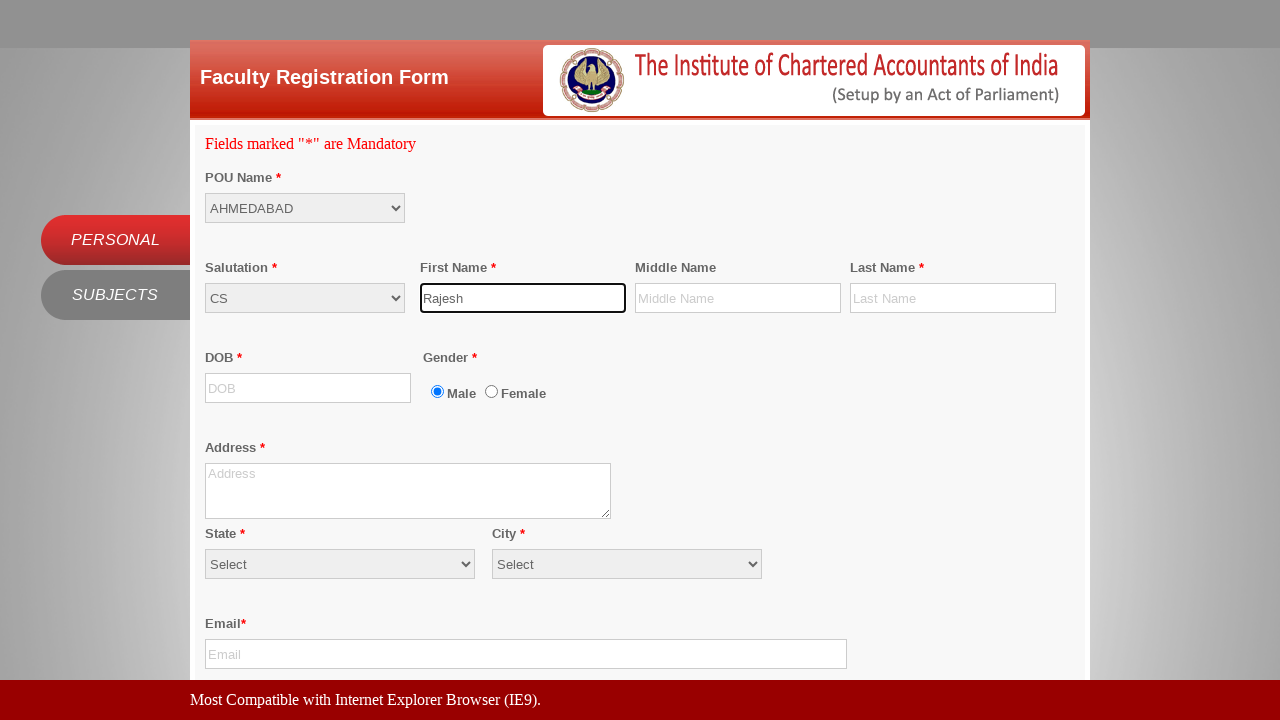

Entered middle name 'Kumar' on #txtSecName
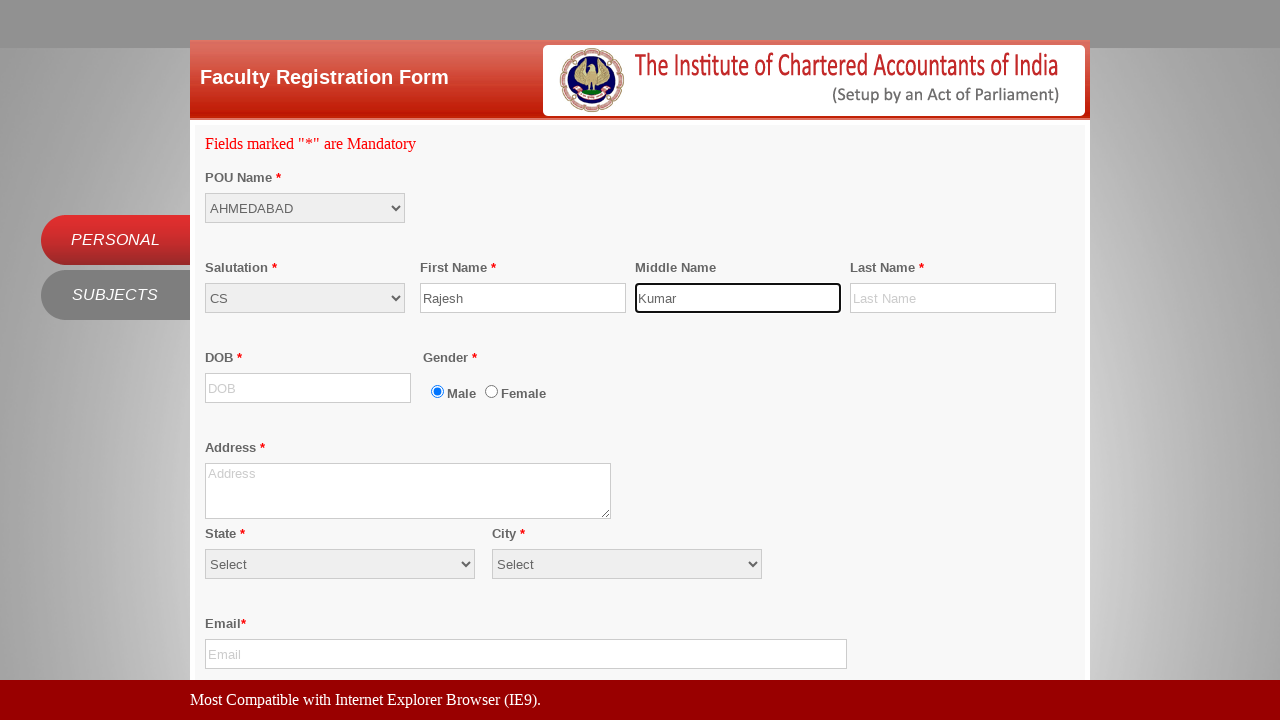

Entered last name 'S' on #txt_lastname
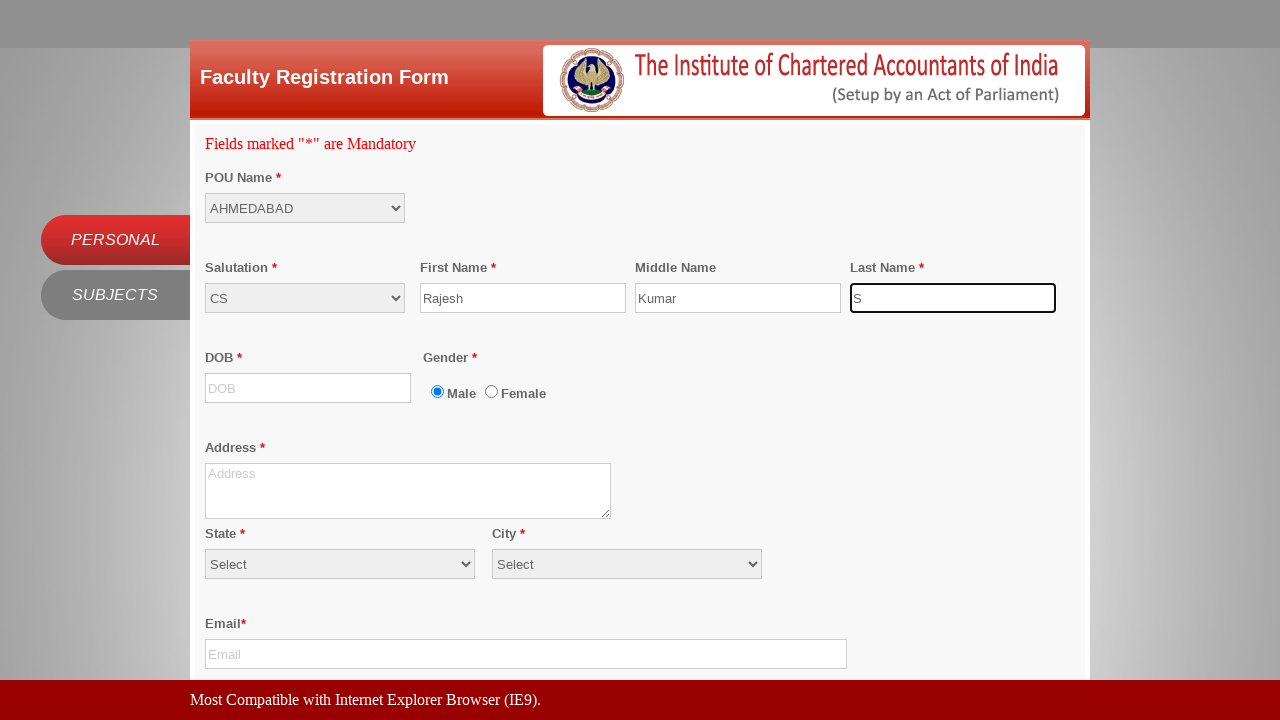

Entered date of birth '15/06/1995' on #txt_dob
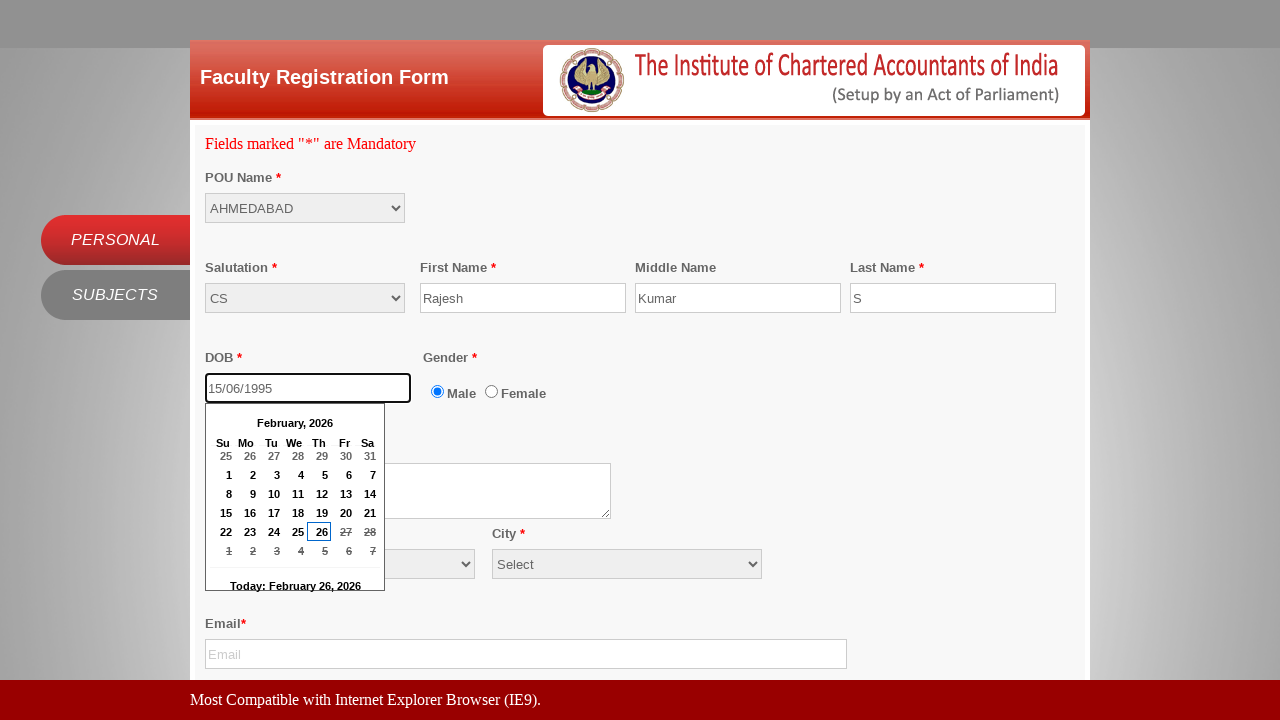

Entered address '123 Main Street, Building A' on #Txt_add
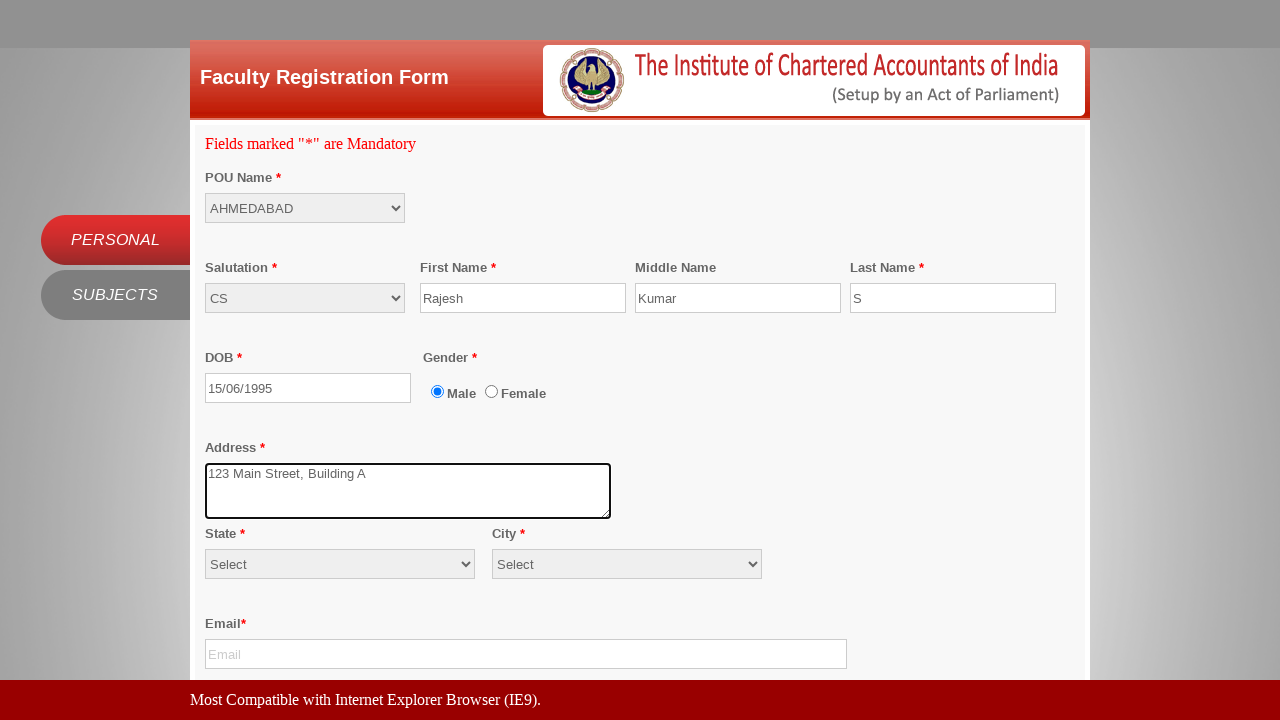

Selected state from dropdown on #ddl_state
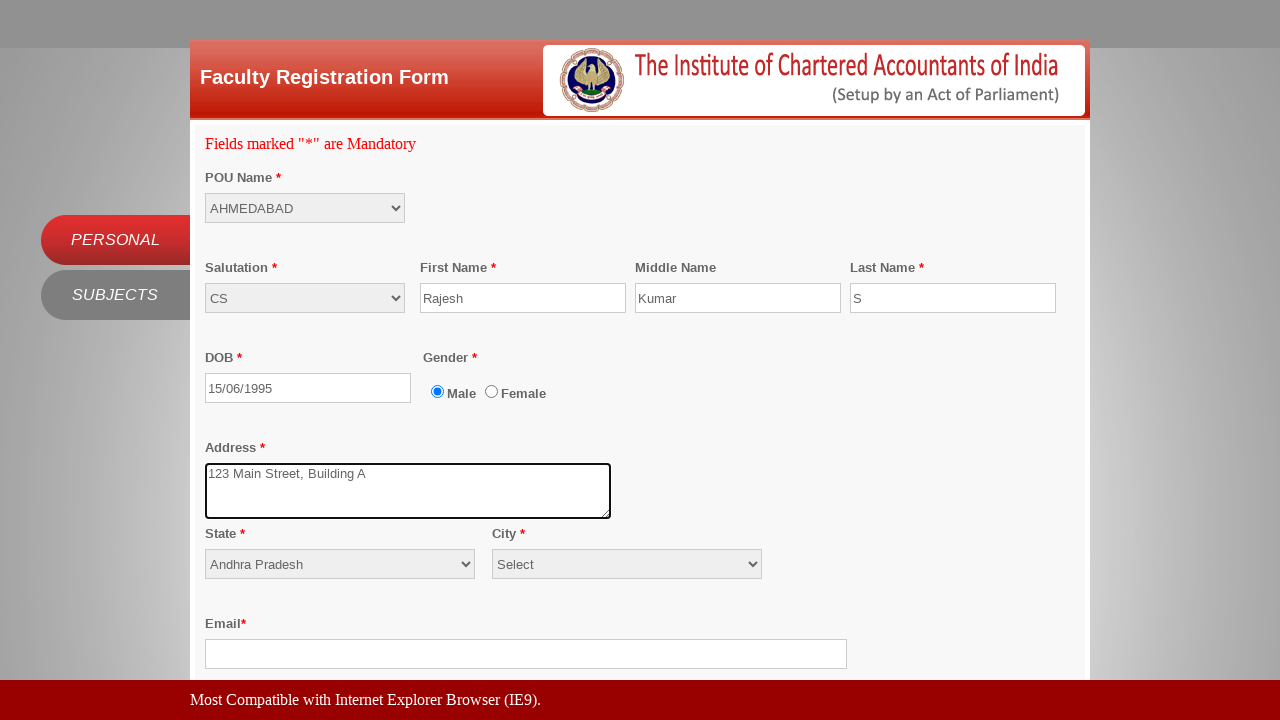

Waited for city dropdown to populate
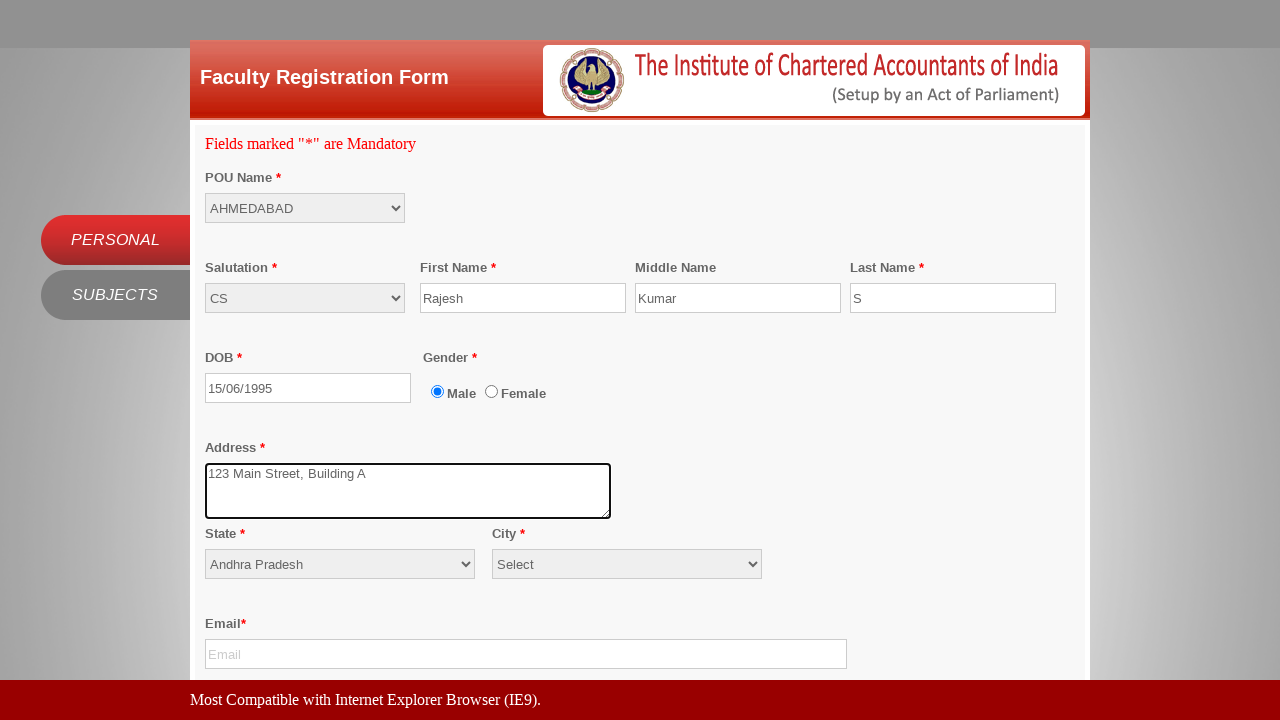

Selected city from dropdown on #ddl_City
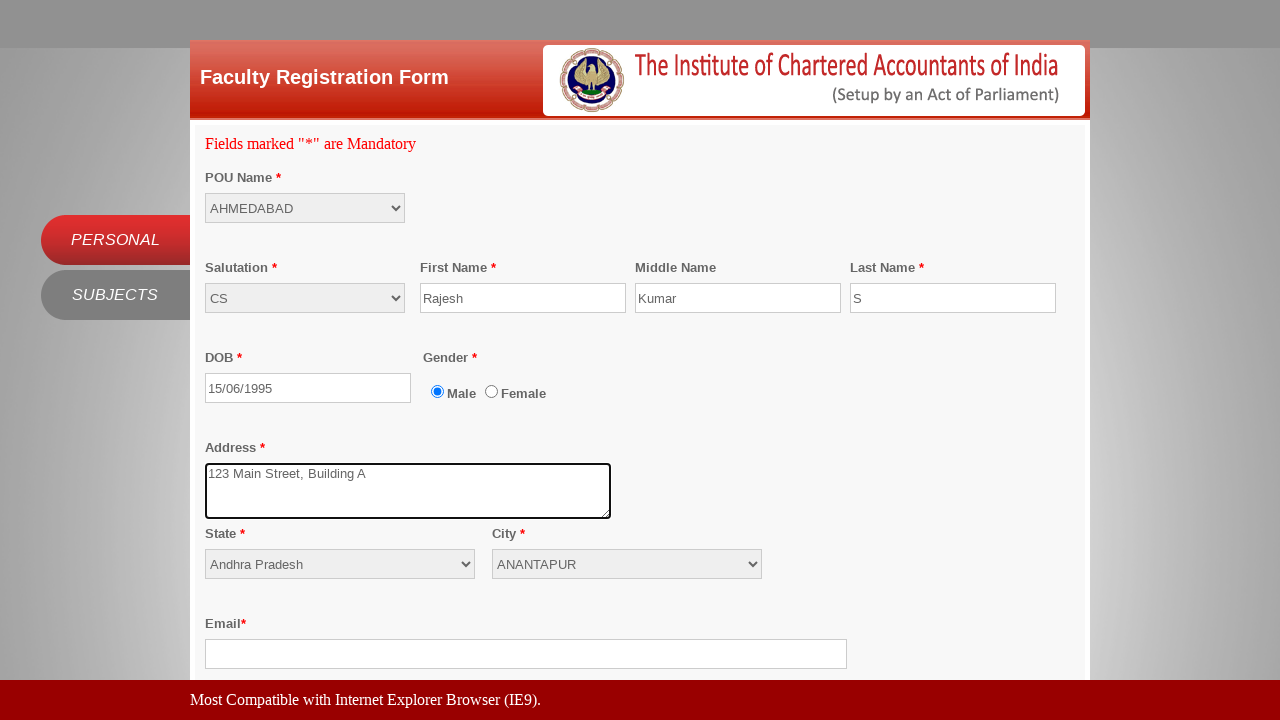

Entered email address 'testuser123@example.com' on #txt_mail
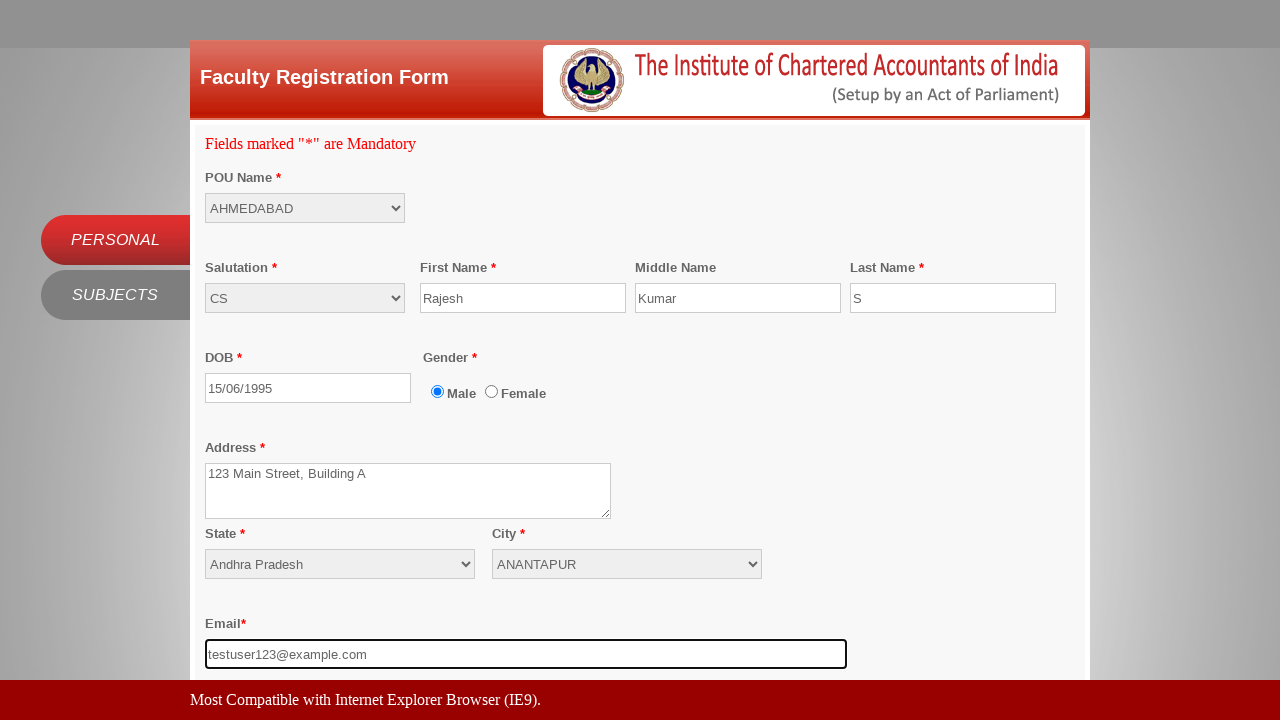

Entered landline number '04422 345678' on #txt_lndln
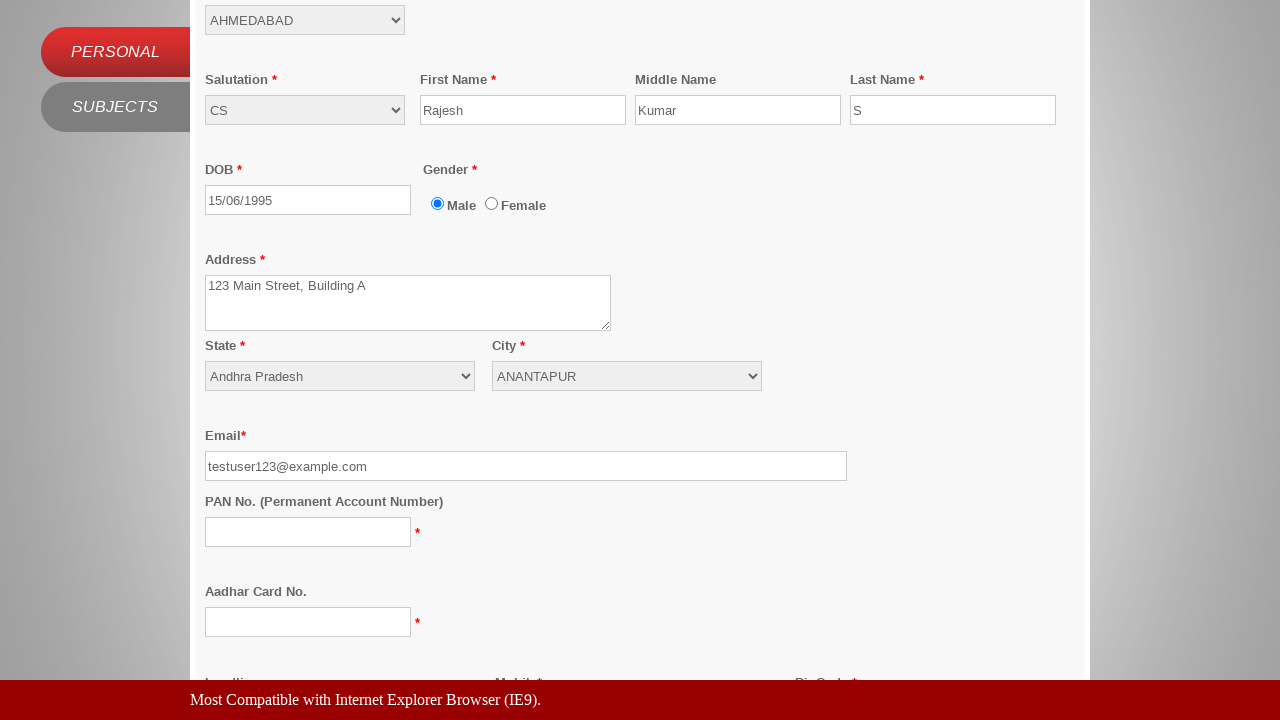

Entered mobile number '9876543210' on #txt_mbl
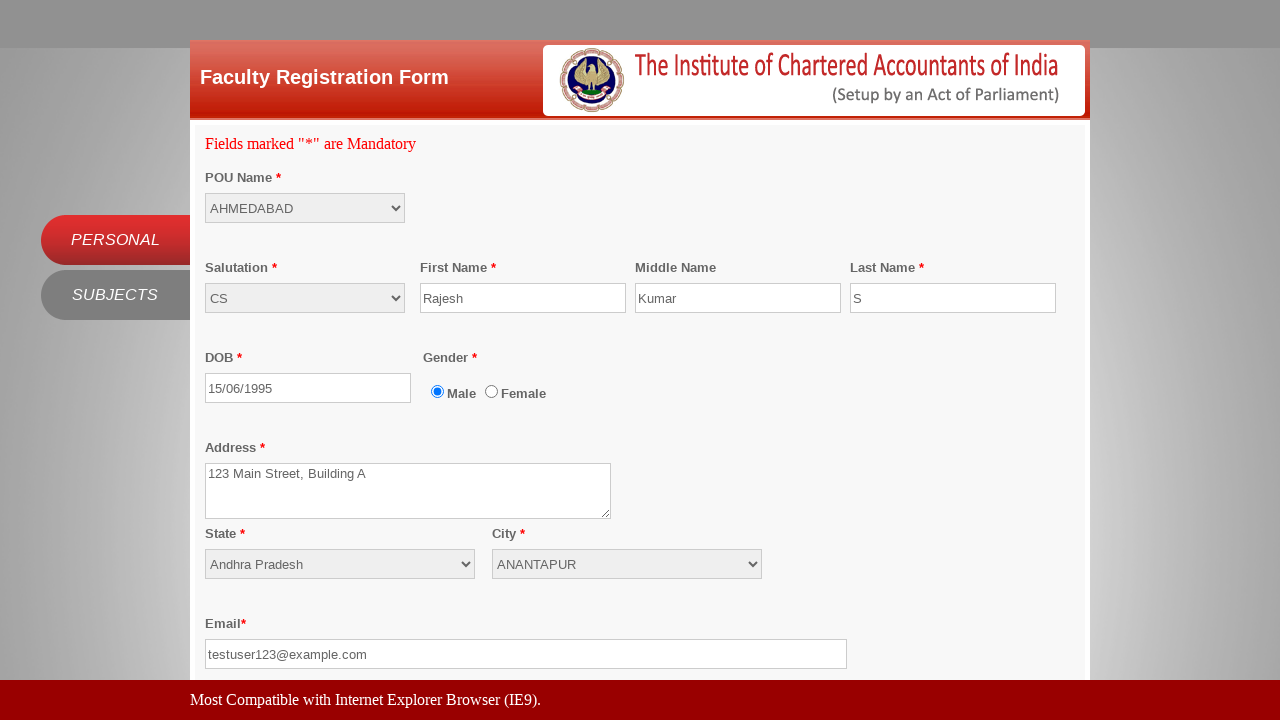

Entered pincode '600001' on #txt_pin
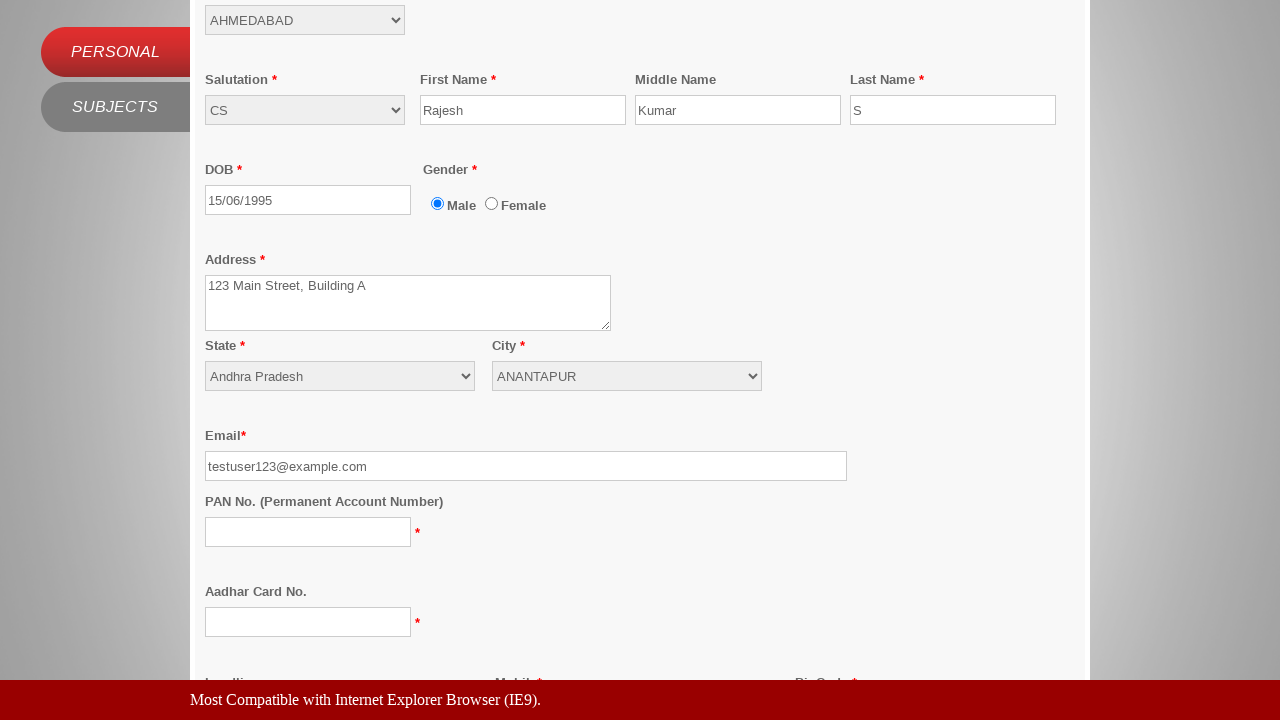

Entered password 'TestPass123' on #txt_pswd
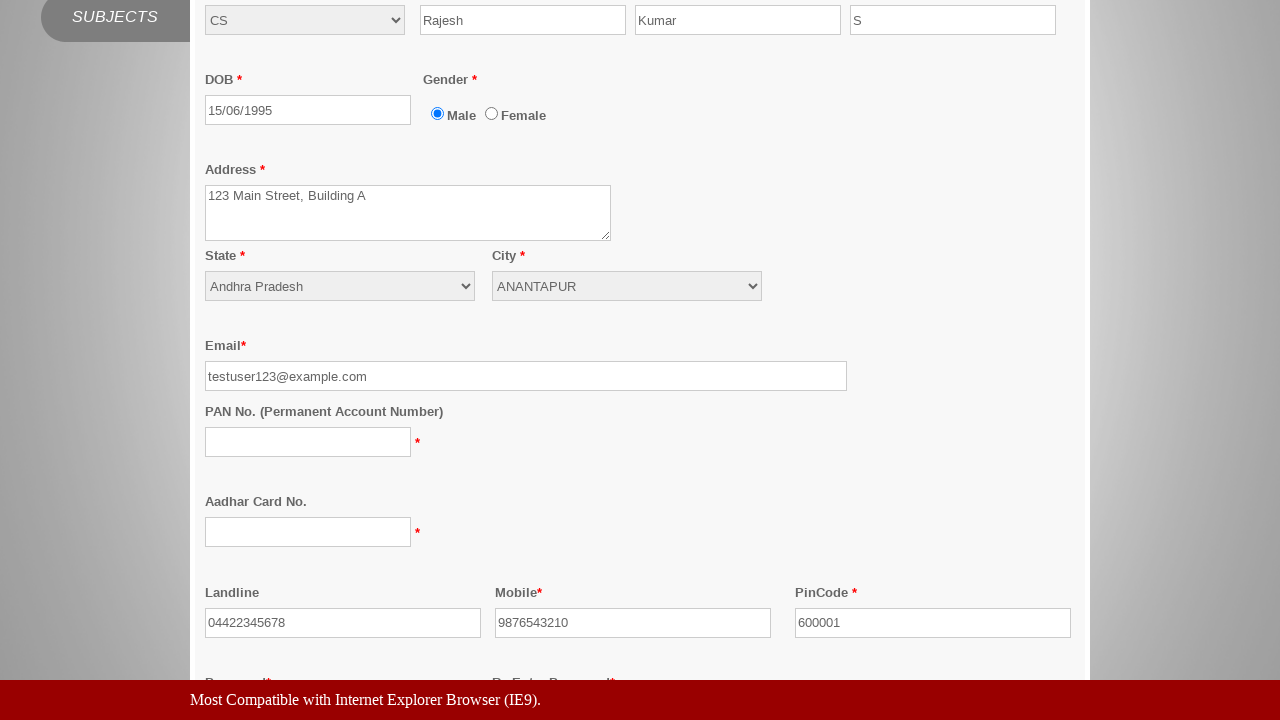

Entered confirm password 'TestPass123' on #txt_Repswd
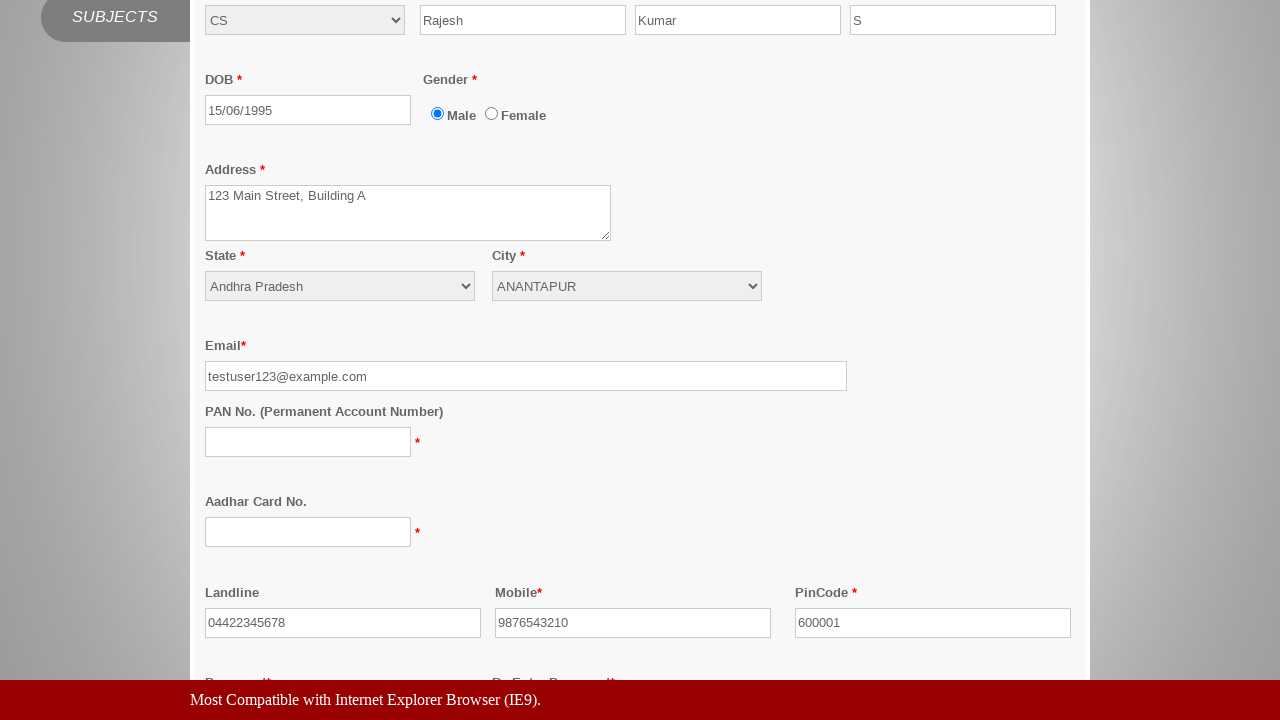

Clicked Next button to submit faculty registration form at (940, 646) on #Button1
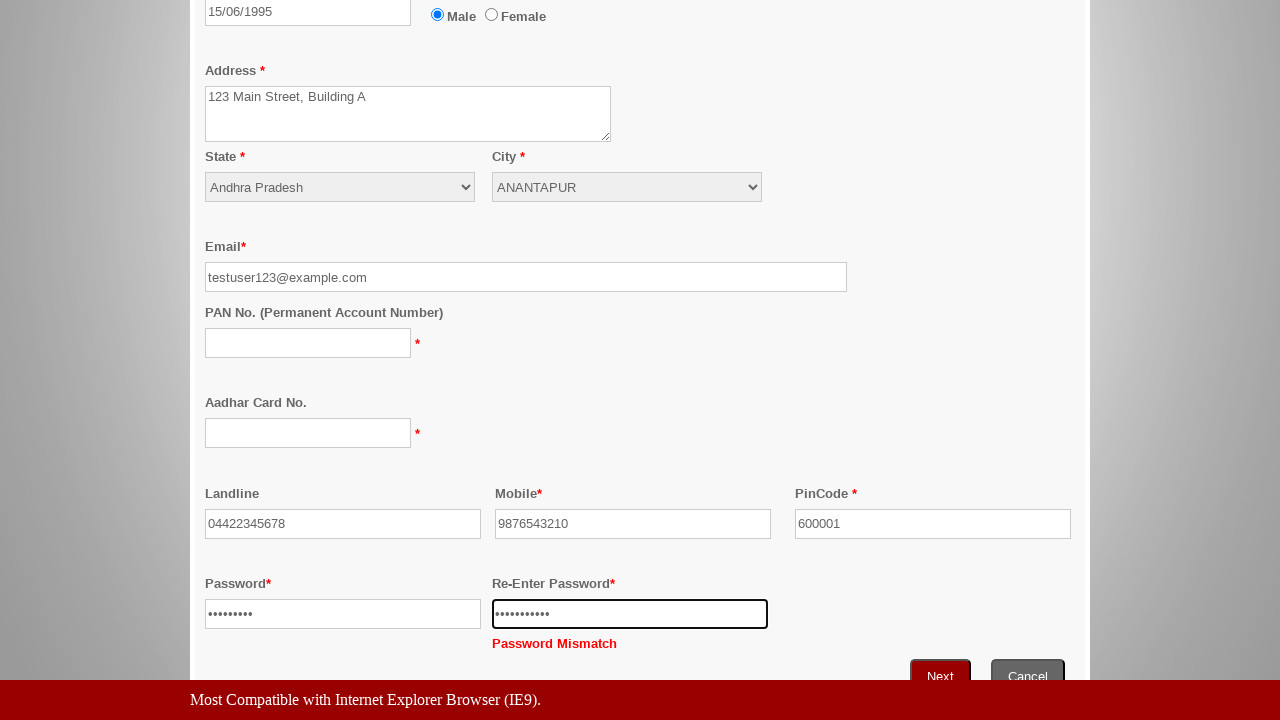

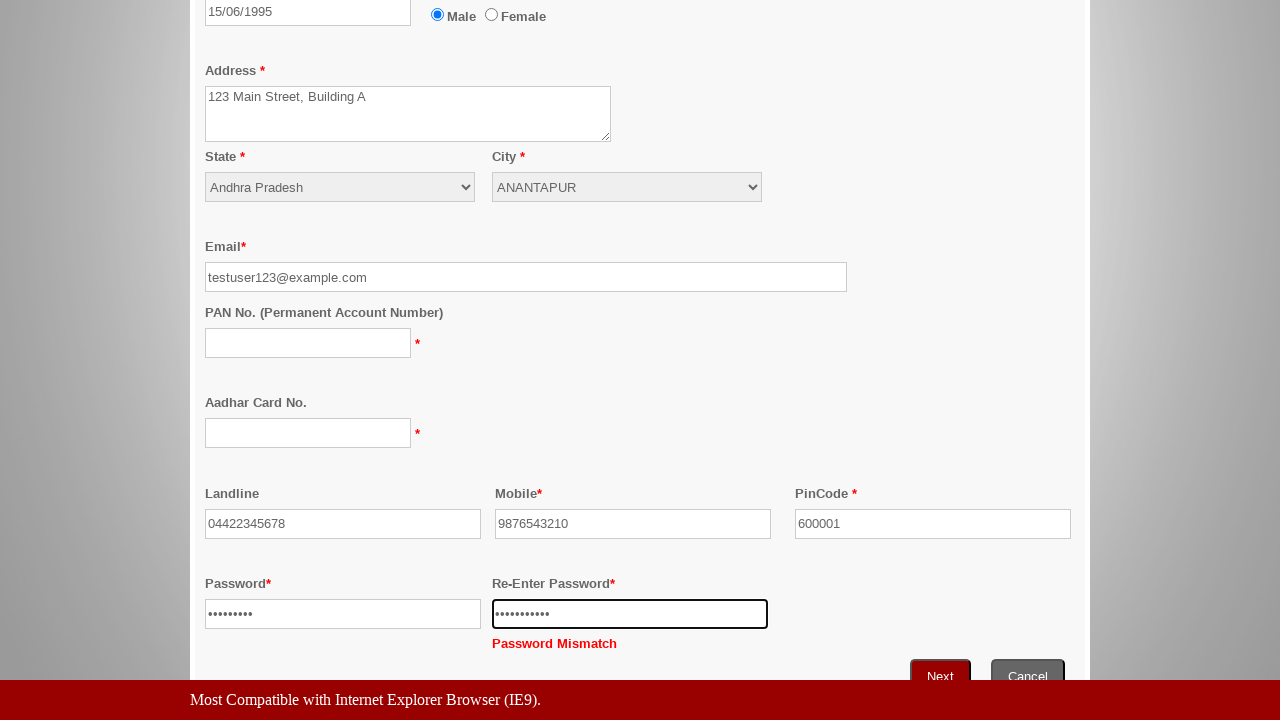